Tests drag and drop functionality by dragging an element and dropping it onto a target droppable area on the jQuery UI demo page

Starting URL: https://jqueryui.com/droppable/

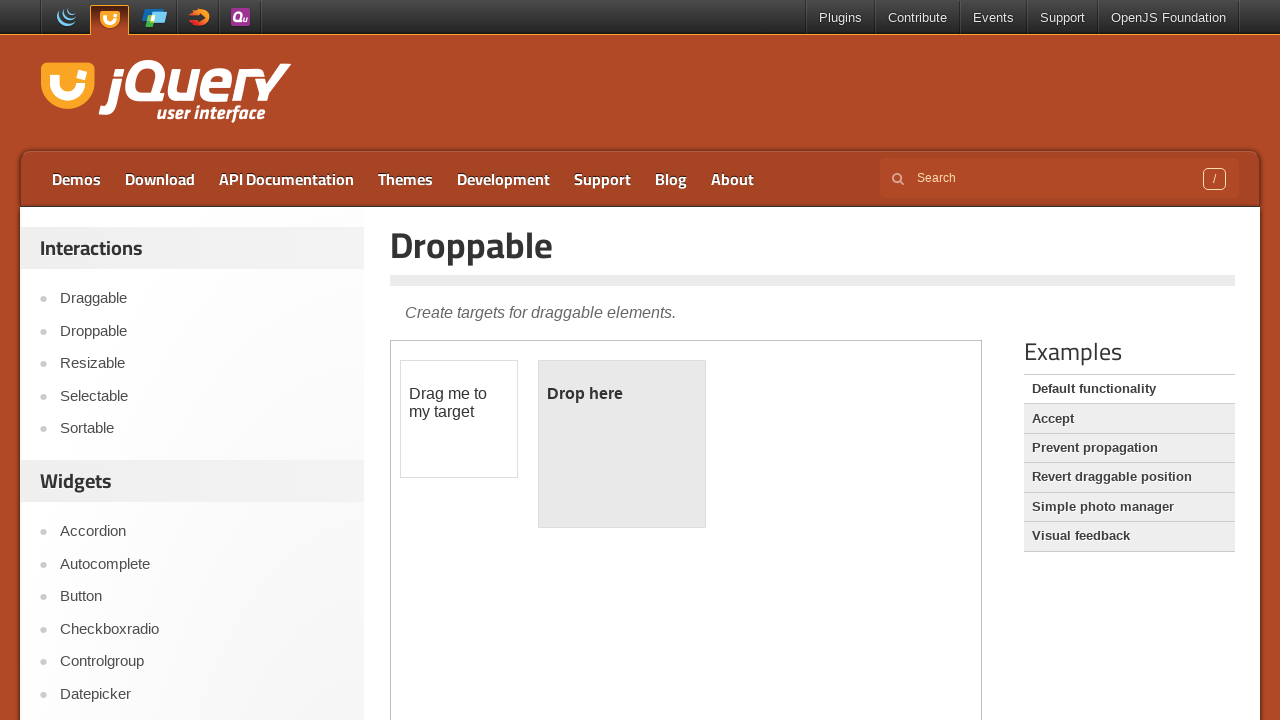

Located the iframe containing the drag and drop demo
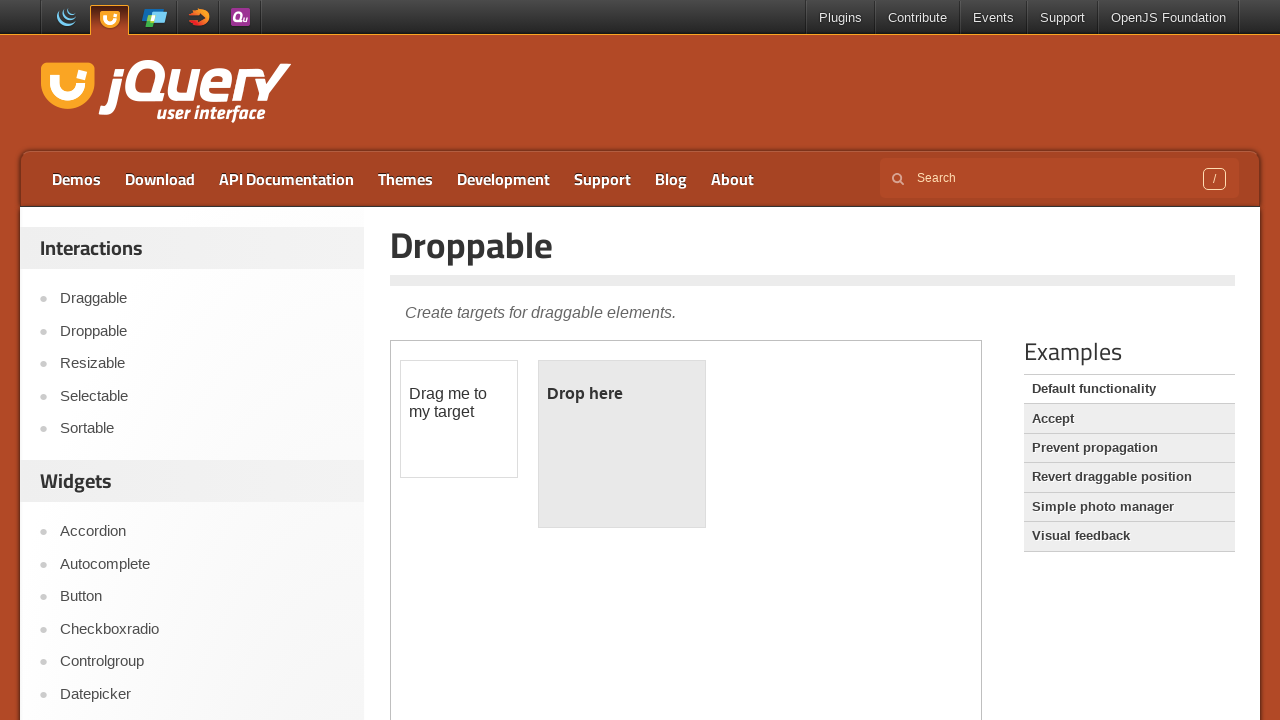

Located the draggable element
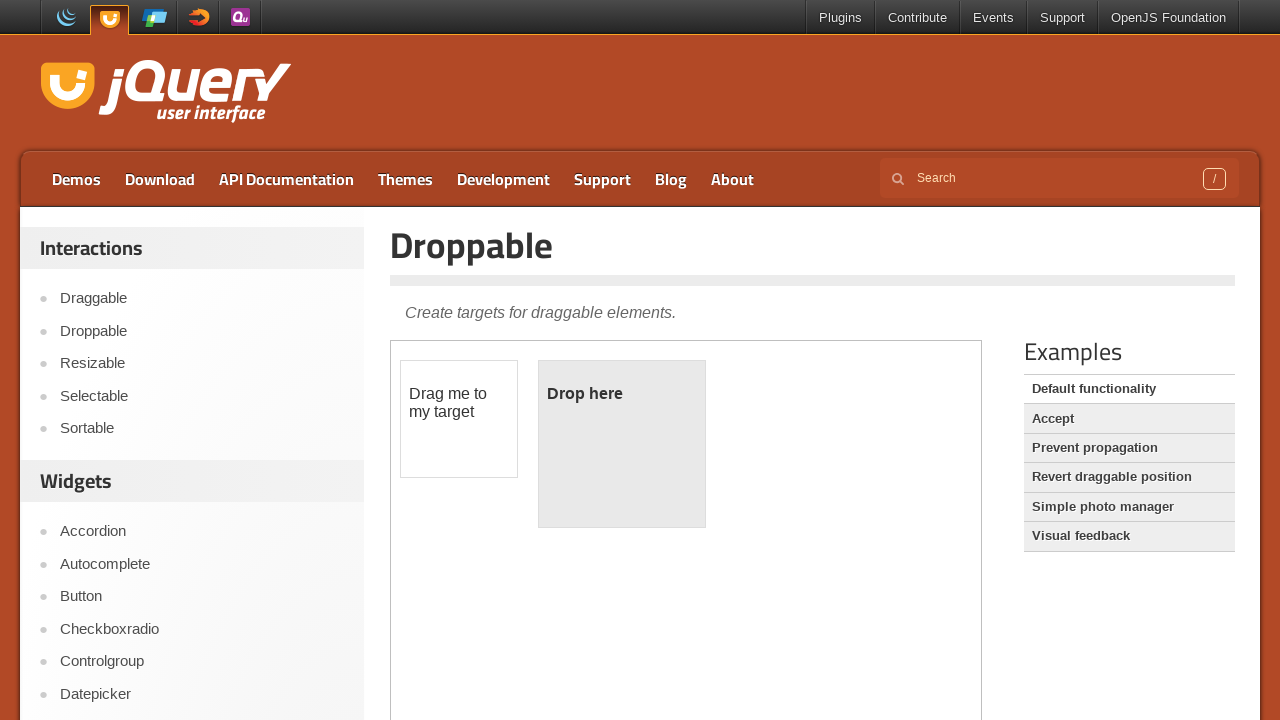

Located the droppable target area
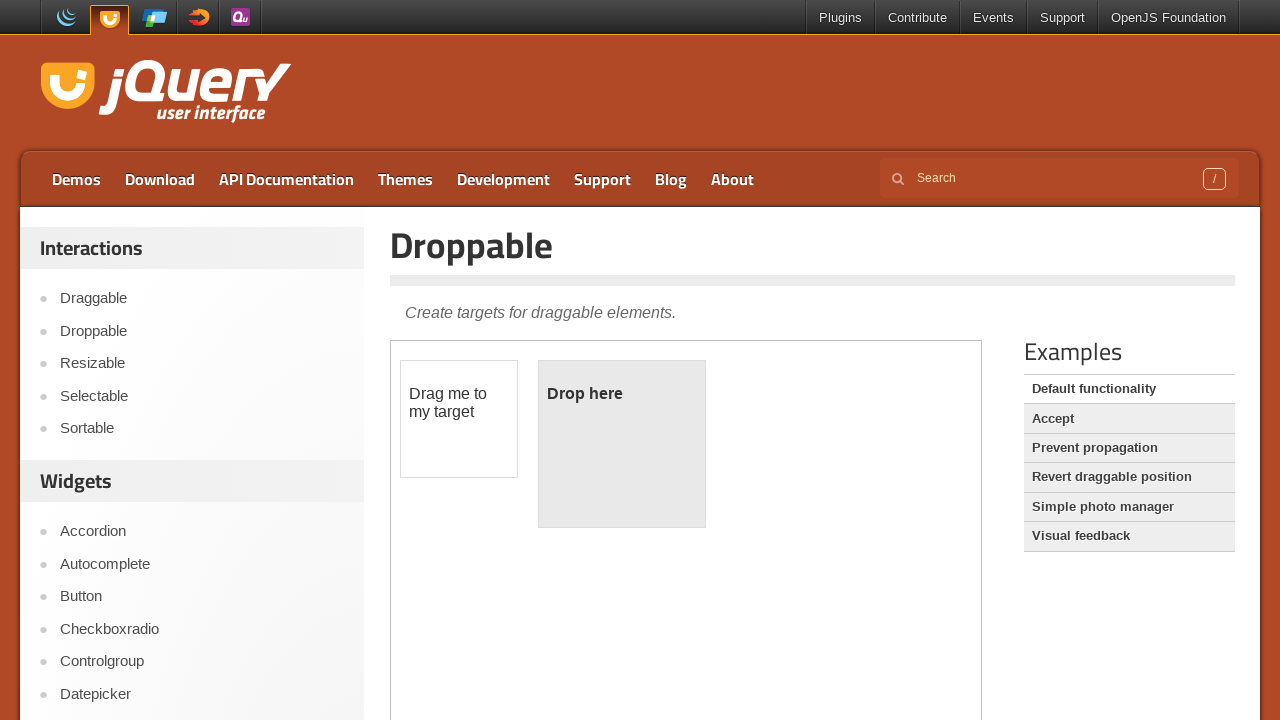

Dragged the draggable element and dropped it onto the droppable area at (622, 444)
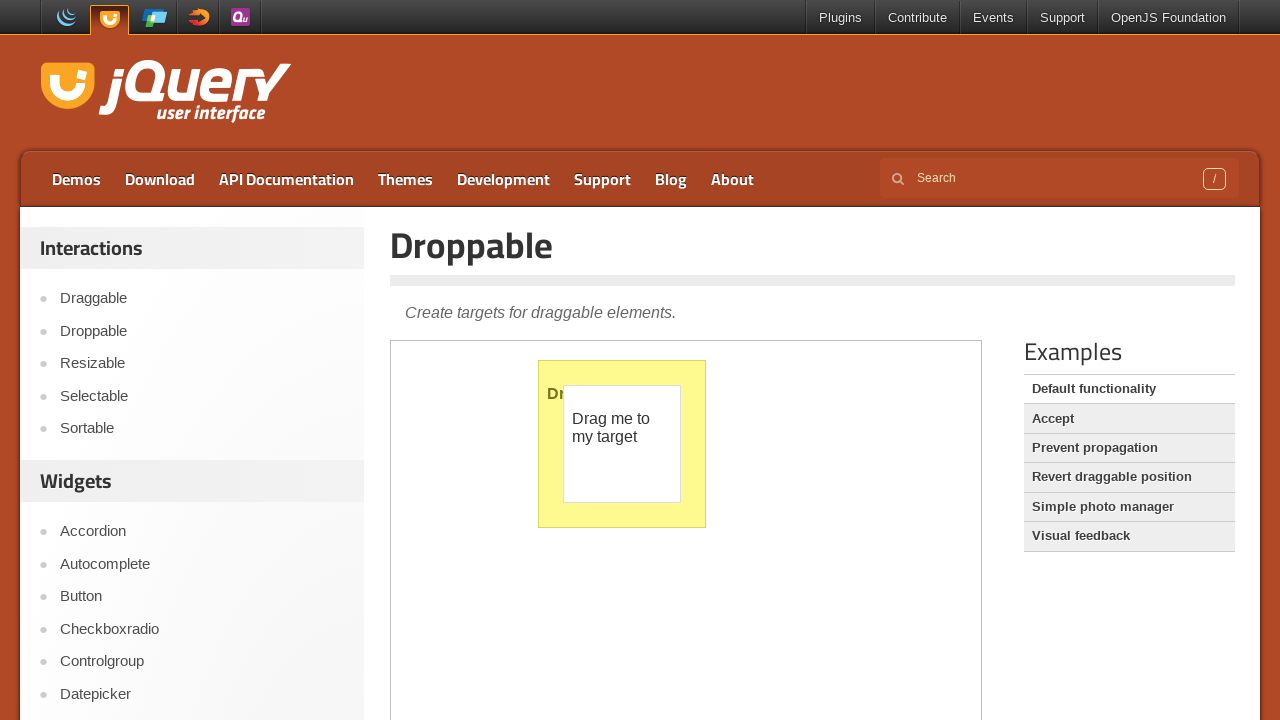

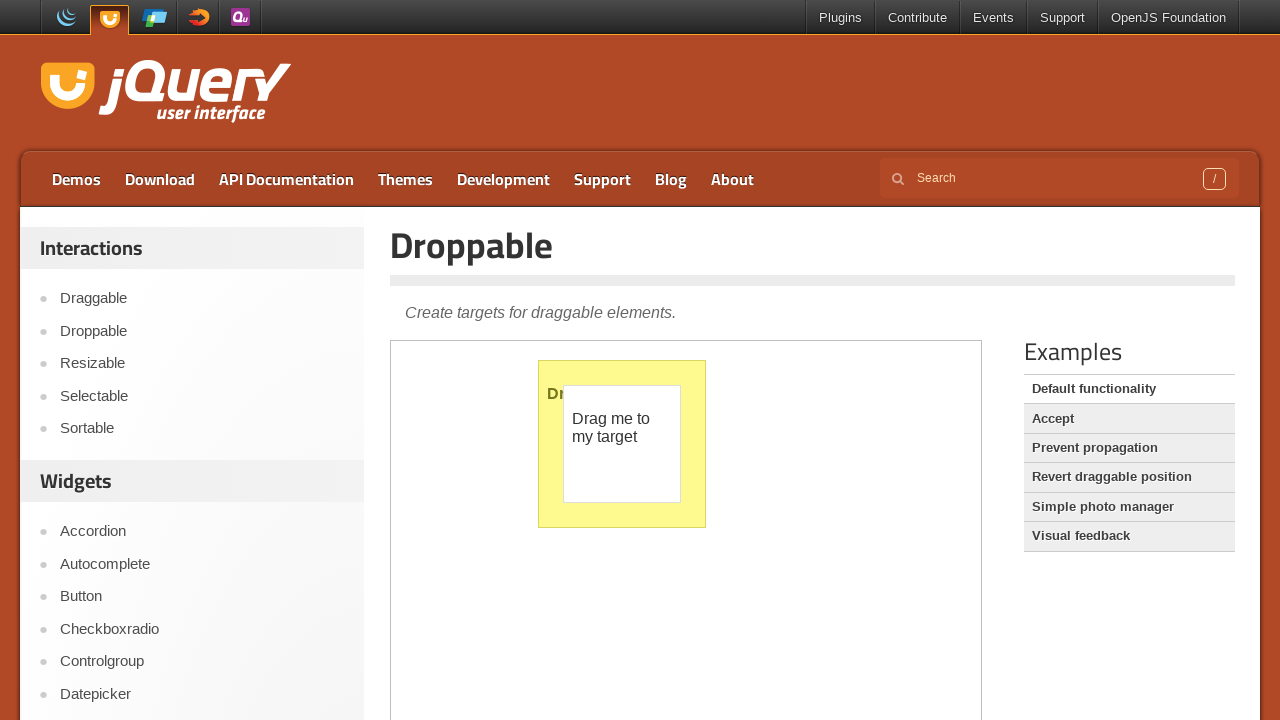